Hovers over the third profile picture and verifies "name: user3" text appears

Starting URL: https://the-internet.herokuapp.com/hovers

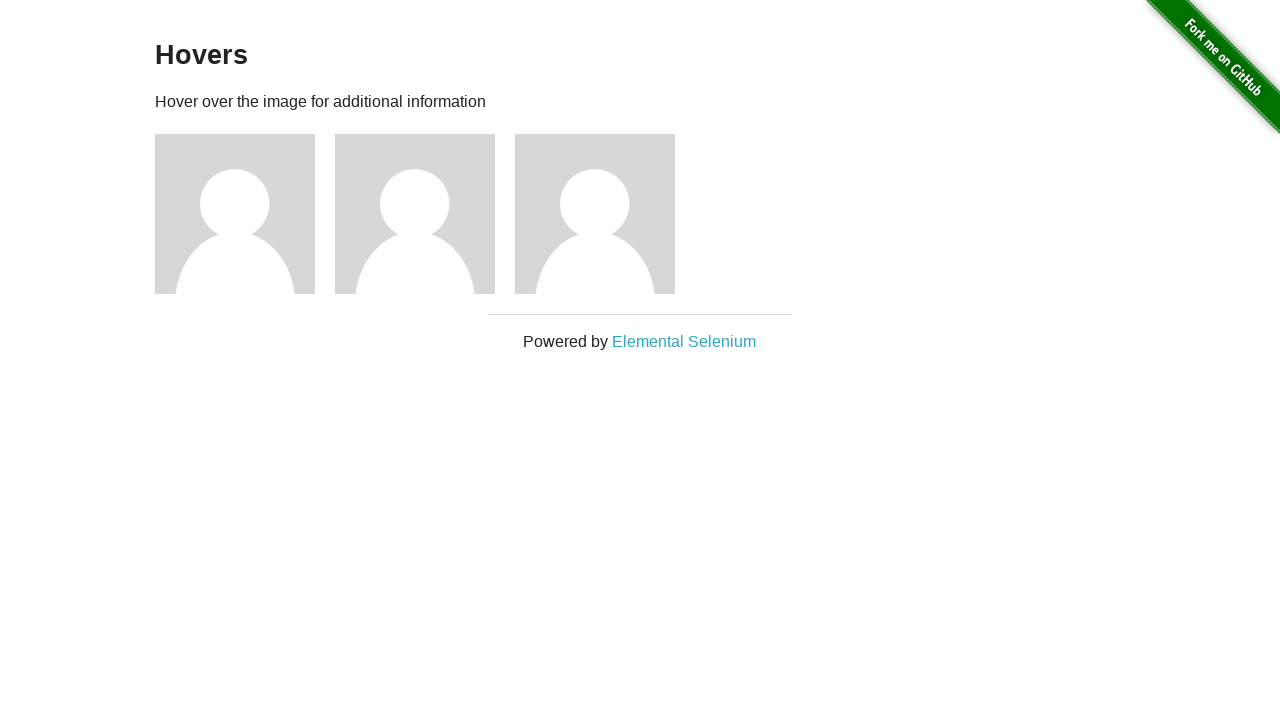

Hovered over the third profile picture at (605, 214) on .figure >> nth=2
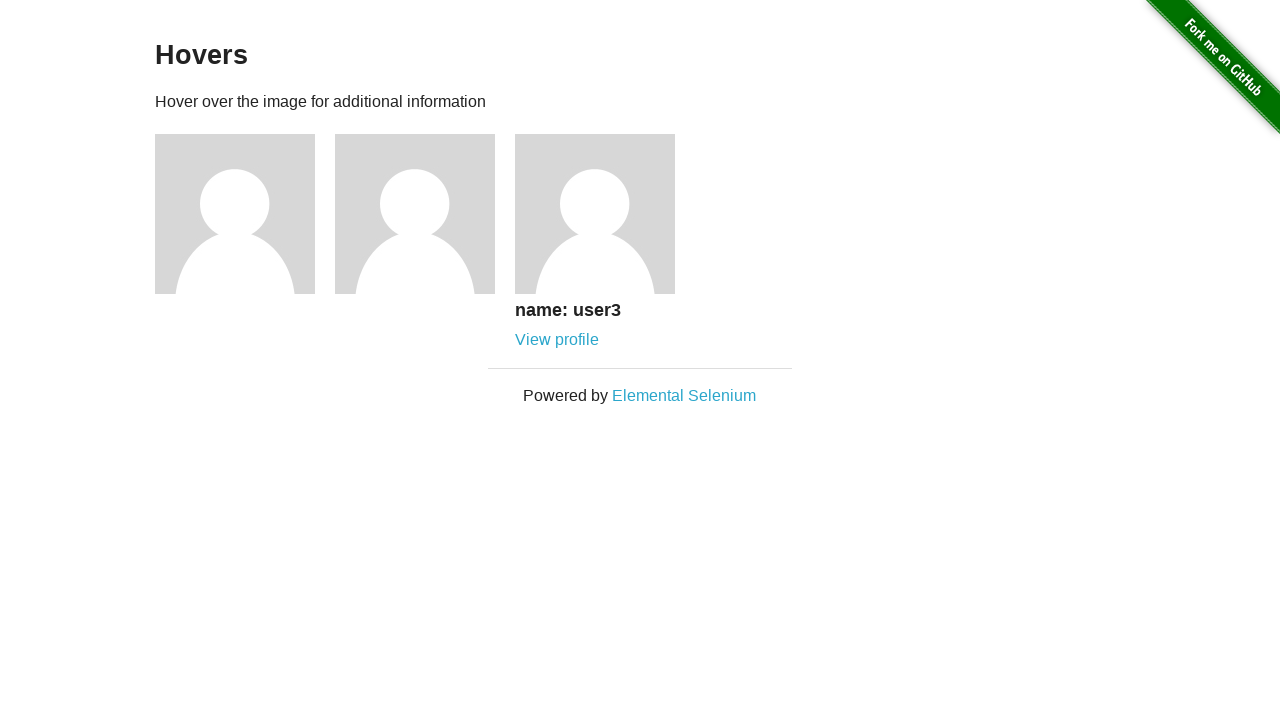

Verified 'name: user3' text appears on third profile picture
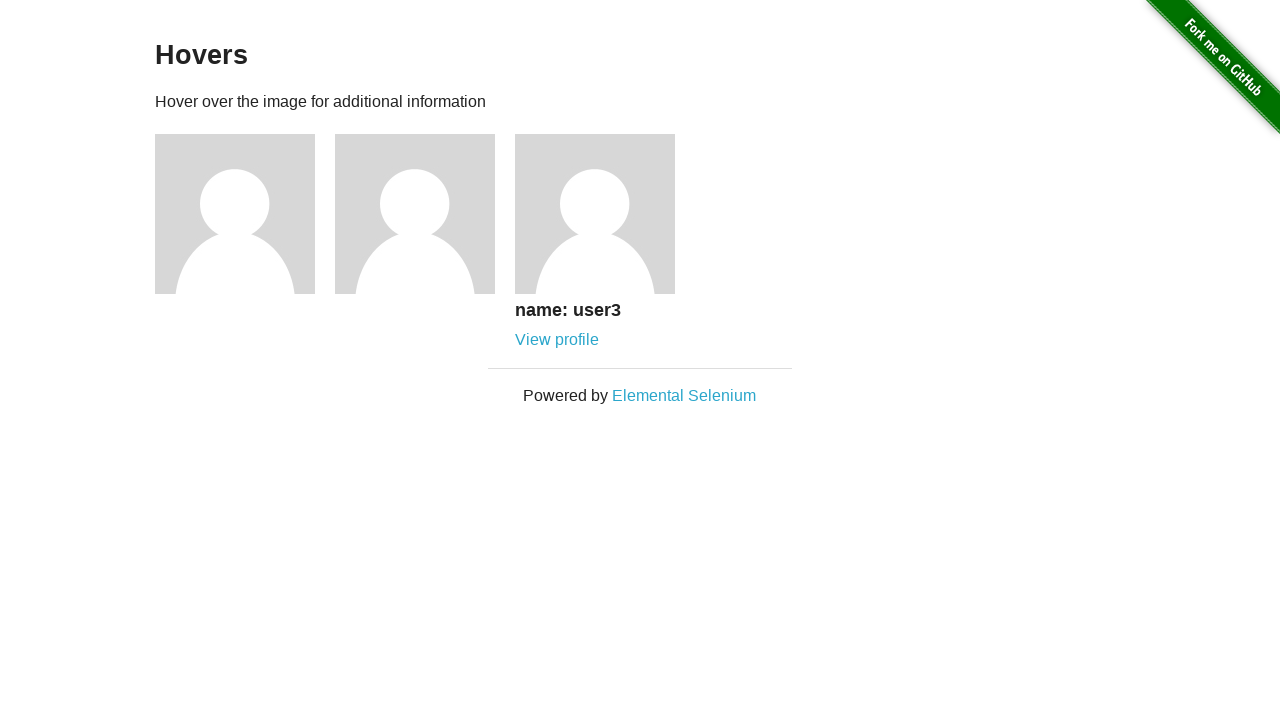

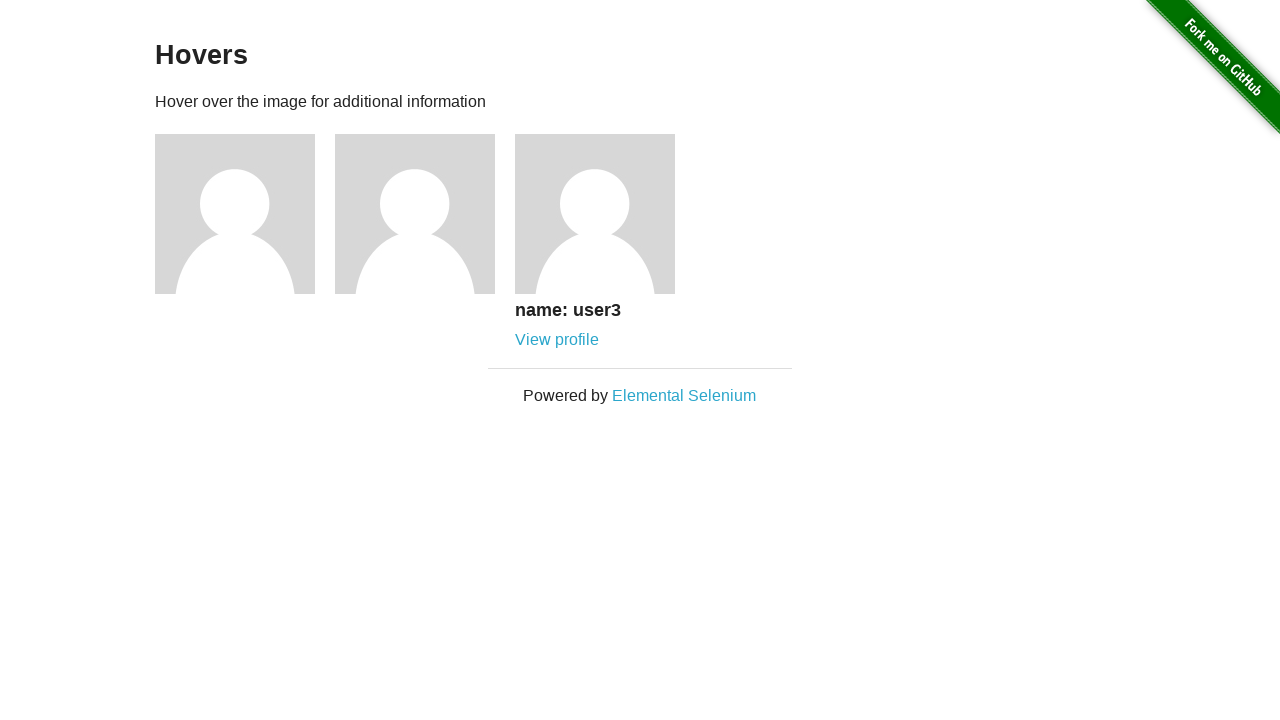